Tests navigating between Active, Completed, and All filters

Starting URL: https://demo.playwright.dev/todomvc

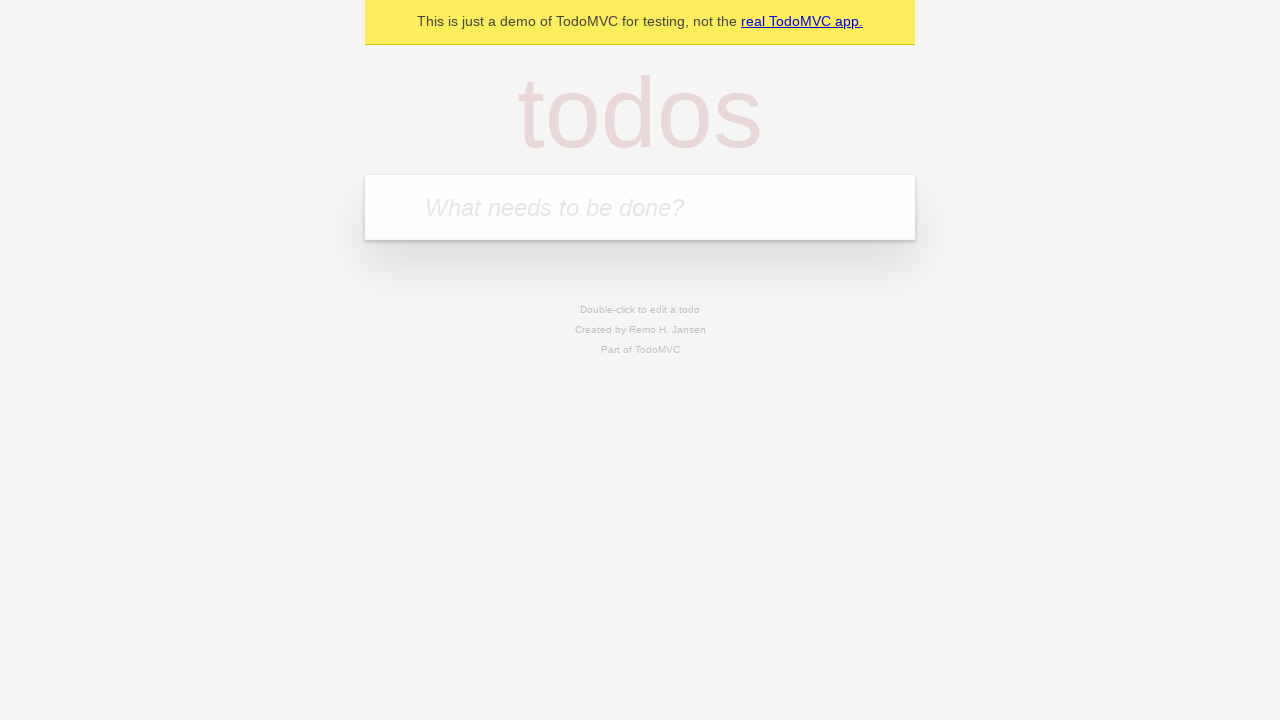

Filled first todo item with 'buy some cheese' on internal:attr=[placeholder="What needs to be done?"i]
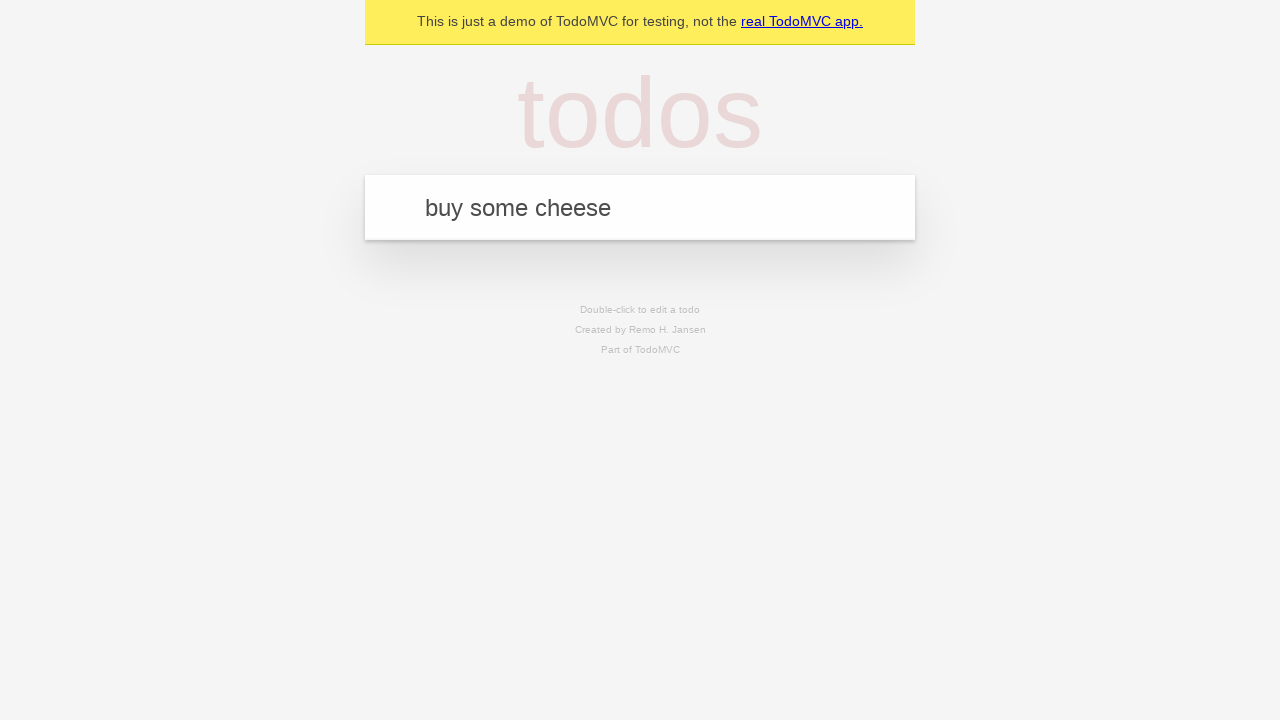

Pressed Enter to create first todo on internal:attr=[placeholder="What needs to be done?"i]
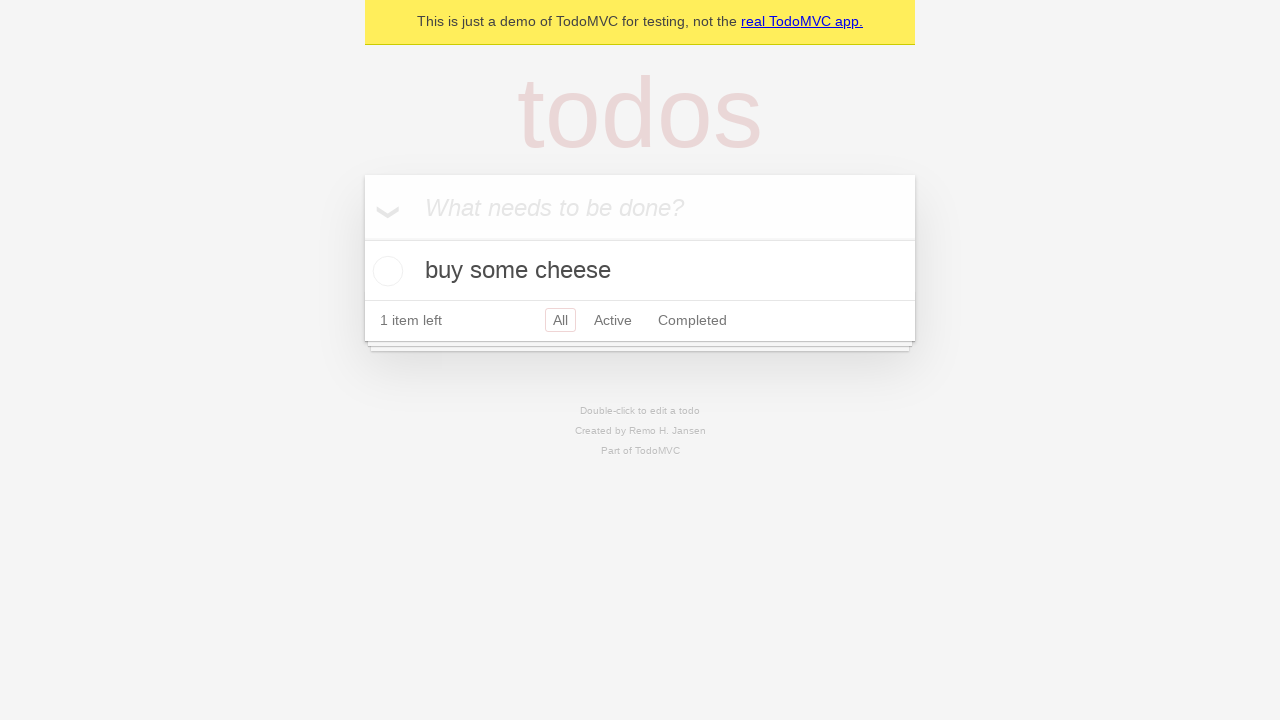

Filled second todo item with 'feed the cat' on internal:attr=[placeholder="What needs to be done?"i]
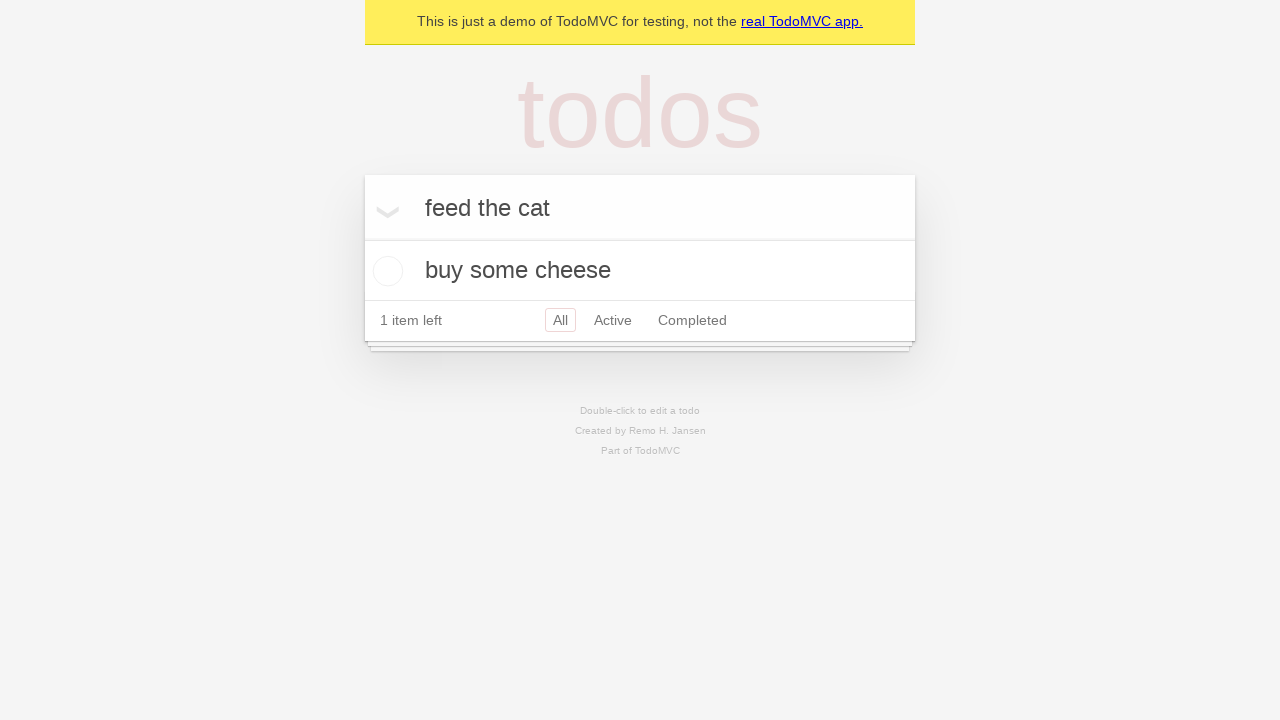

Pressed Enter to create second todo on internal:attr=[placeholder="What needs to be done?"i]
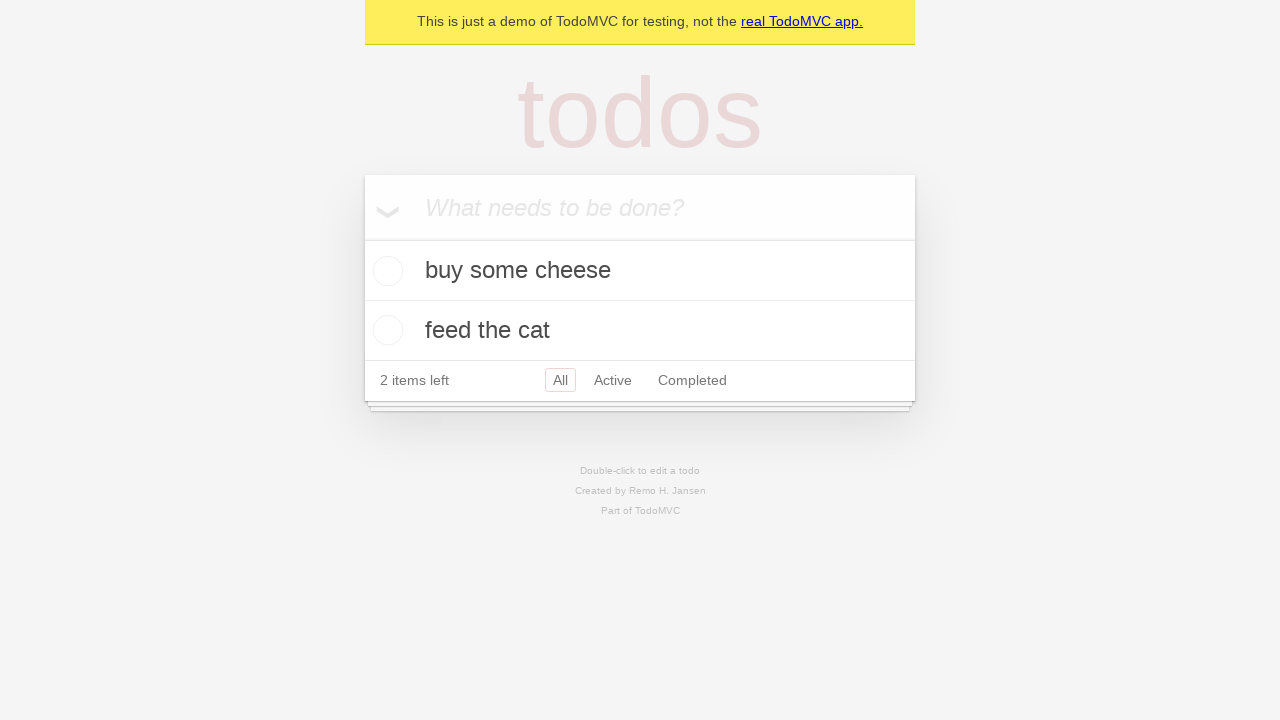

Filled third todo item with 'book a doctors appointment' on internal:attr=[placeholder="What needs to be done?"i]
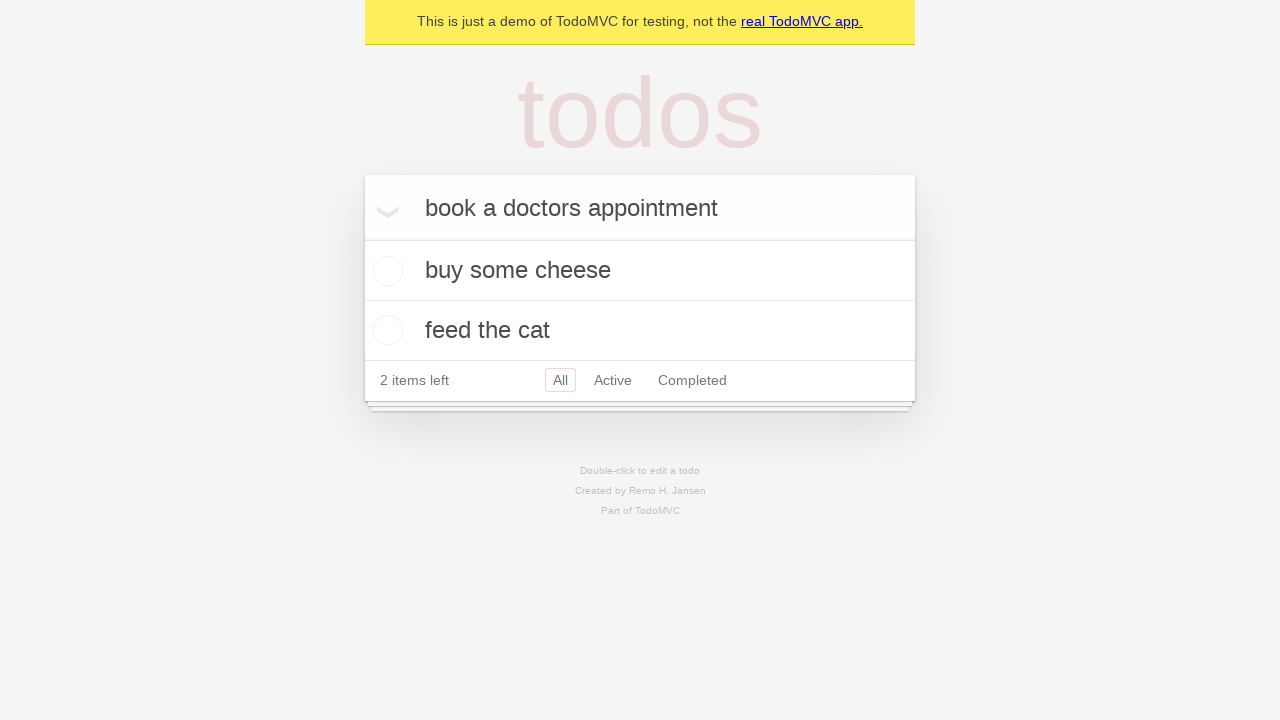

Pressed Enter to create third todo on internal:attr=[placeholder="What needs to be done?"i]
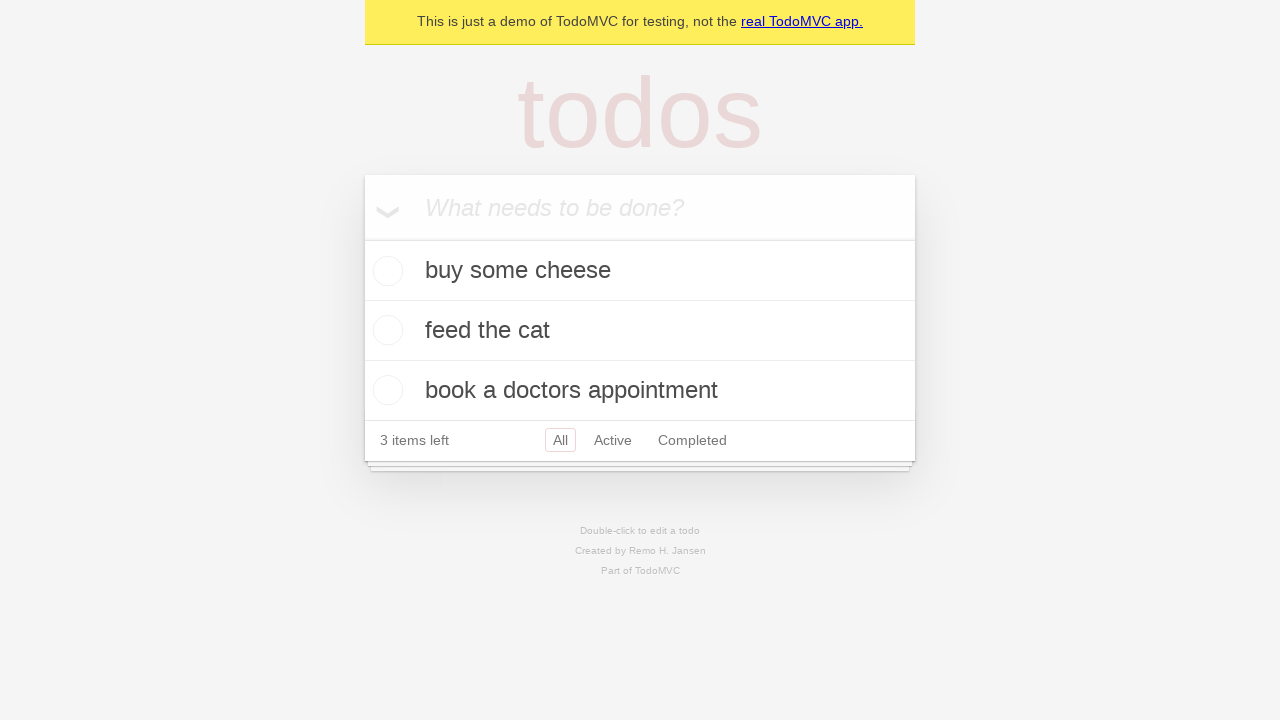

Checked the second todo item checkbox at (385, 330) on internal:testid=[data-testid="todo-item"s] >> nth=1 >> internal:role=checkbox
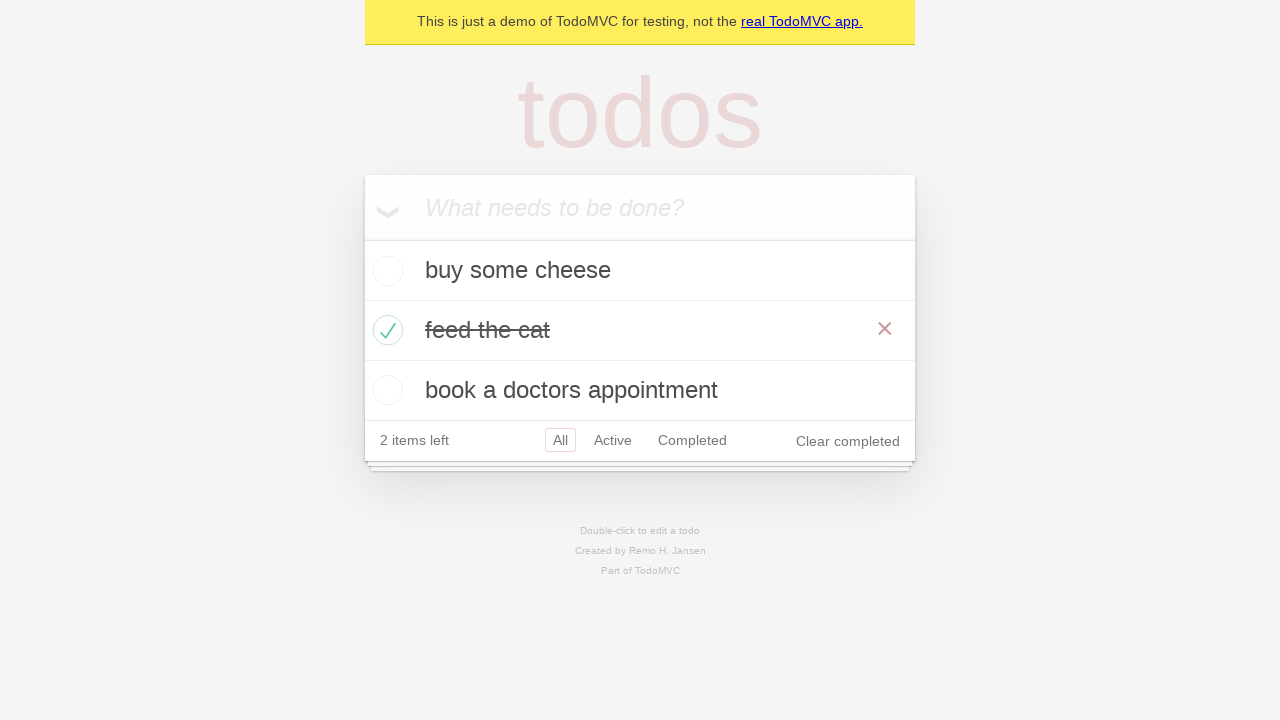

Clicked Active filter to display only active todos at (613, 440) on internal:role=link[name="Active"i]
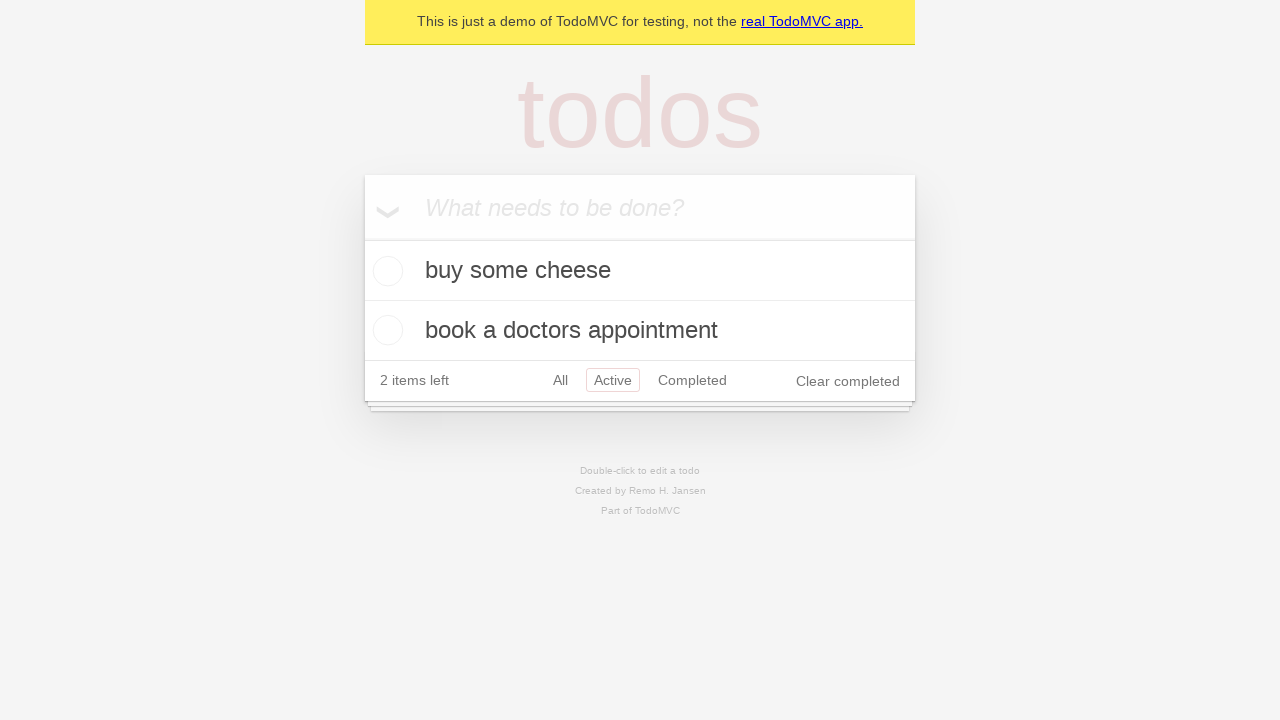

Clicked Completed filter to display only completed todos at (692, 380) on internal:role=link[name="Completed"i]
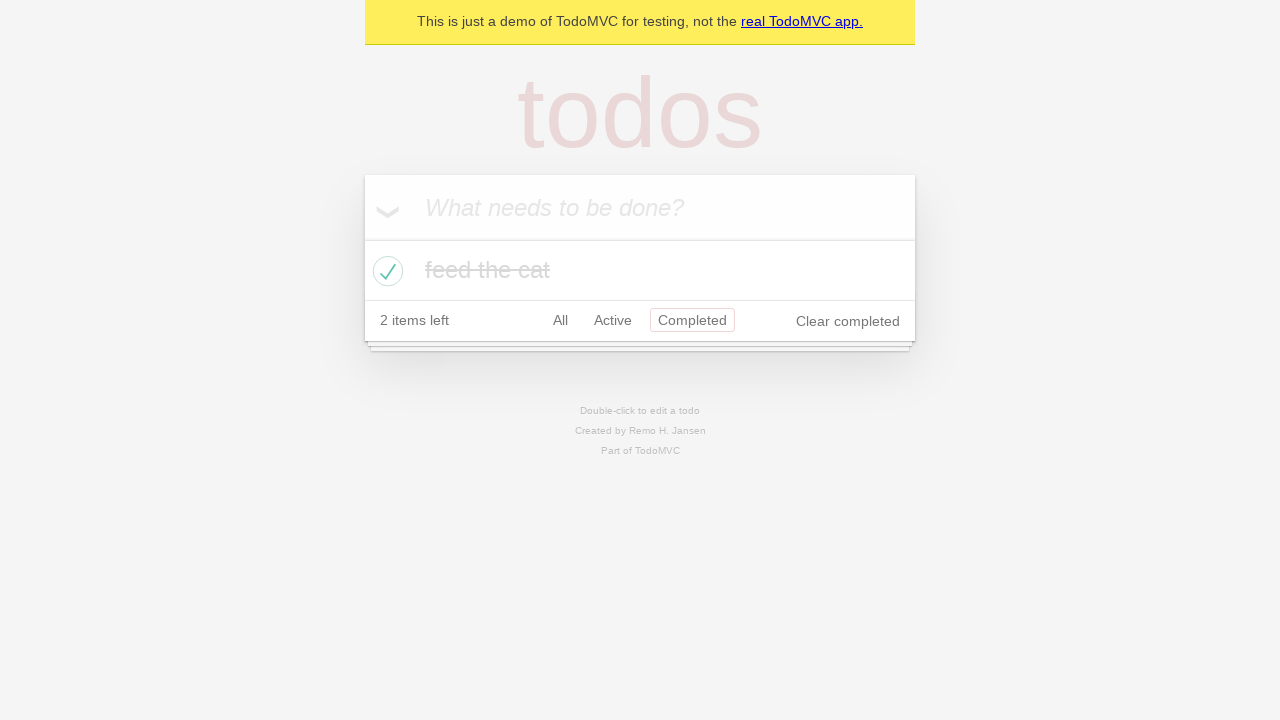

Clicked All filter to display all todos at (560, 320) on internal:role=link[name="All"i]
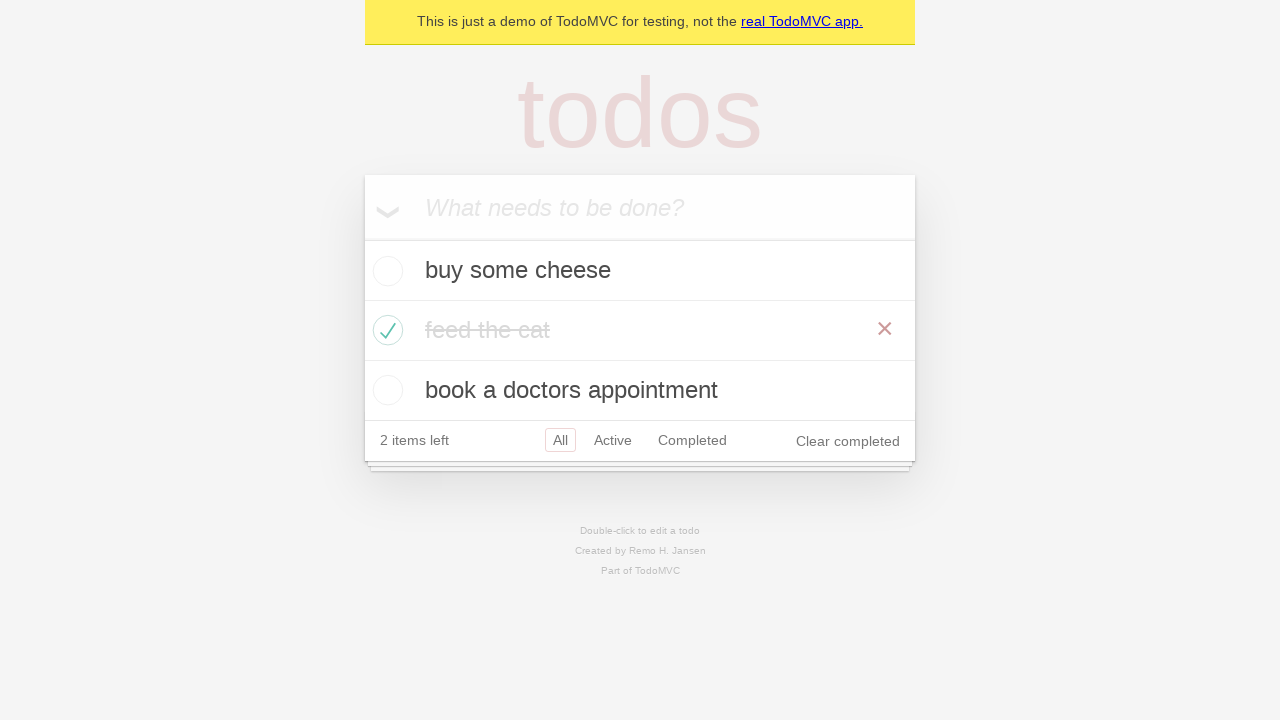

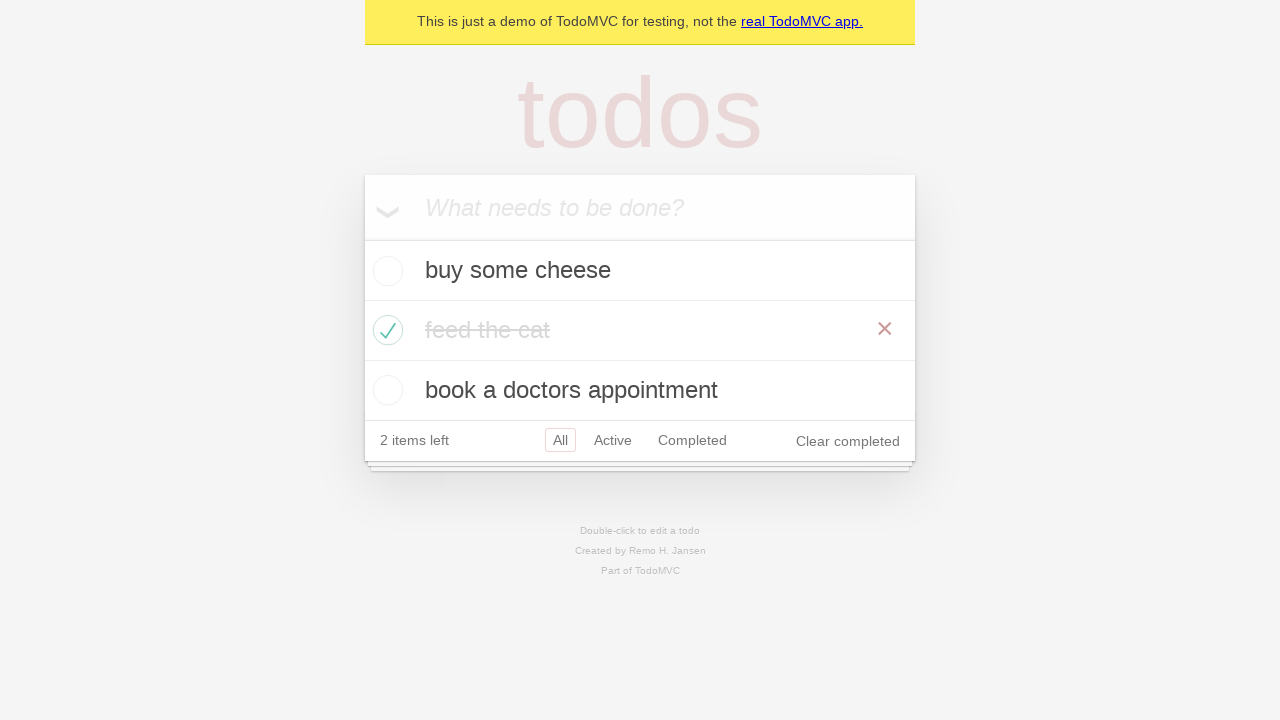